Tests the Python.org website search functionality by entering "pycon" in the search field and verifying that results are found.

Starting URL: https://www.python.org

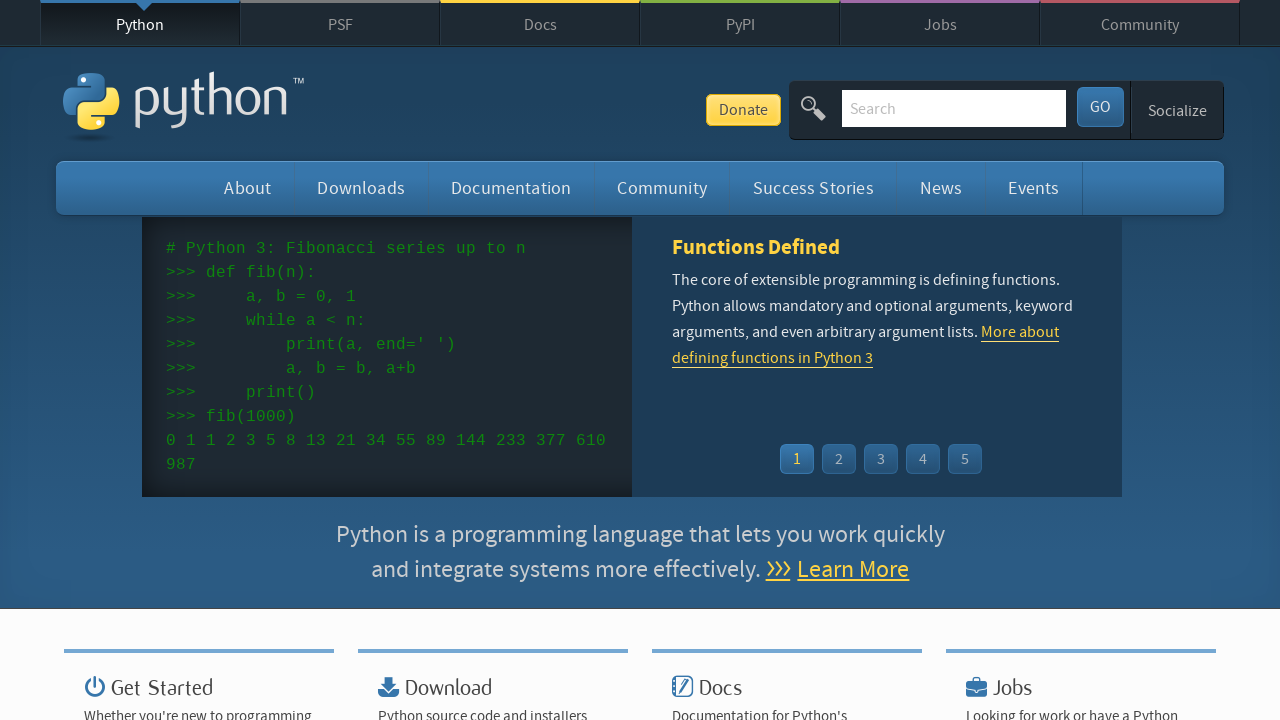

Verified 'Python' is in page title
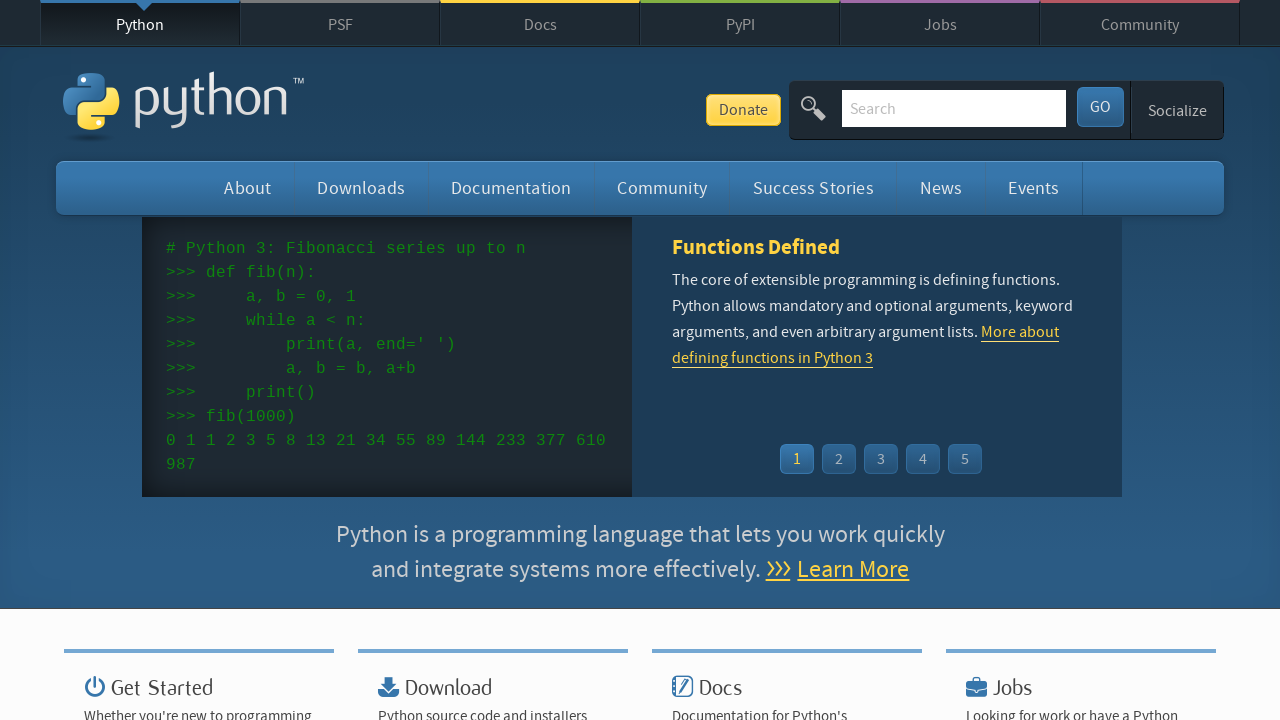

Filled search field with 'pycon' on input[name='q']
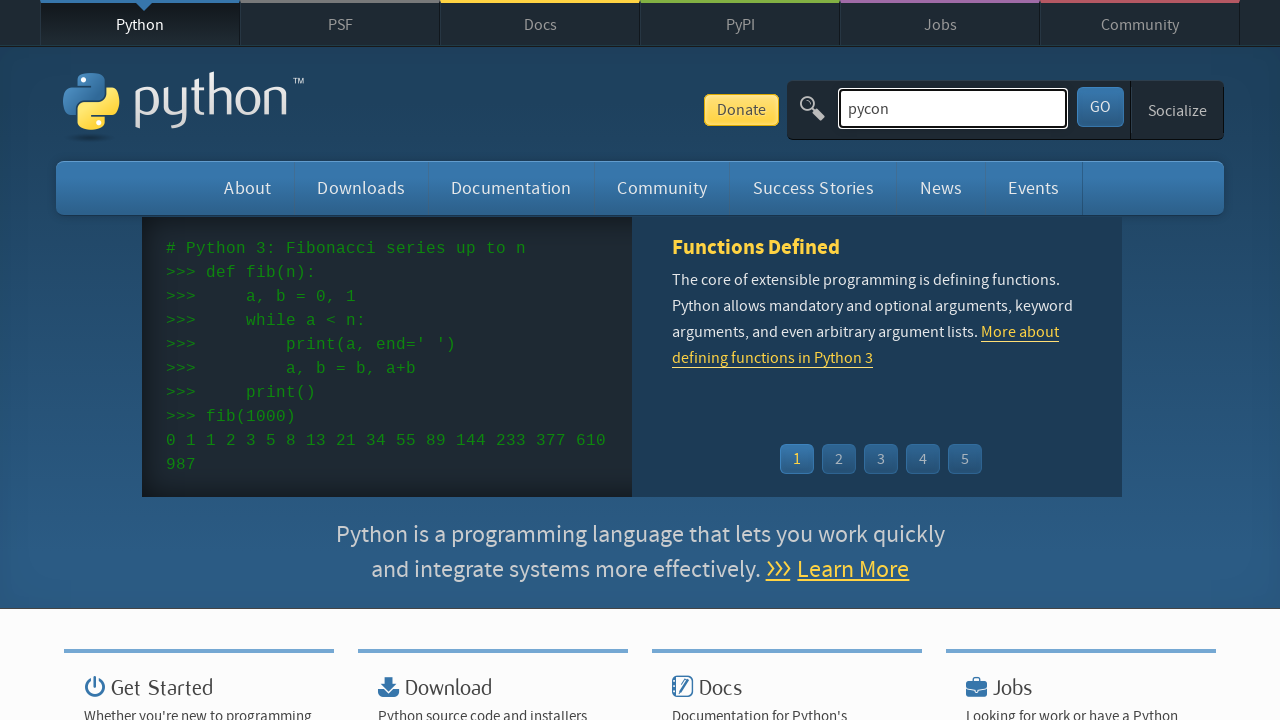

Pressed Enter to submit search on input[name='q']
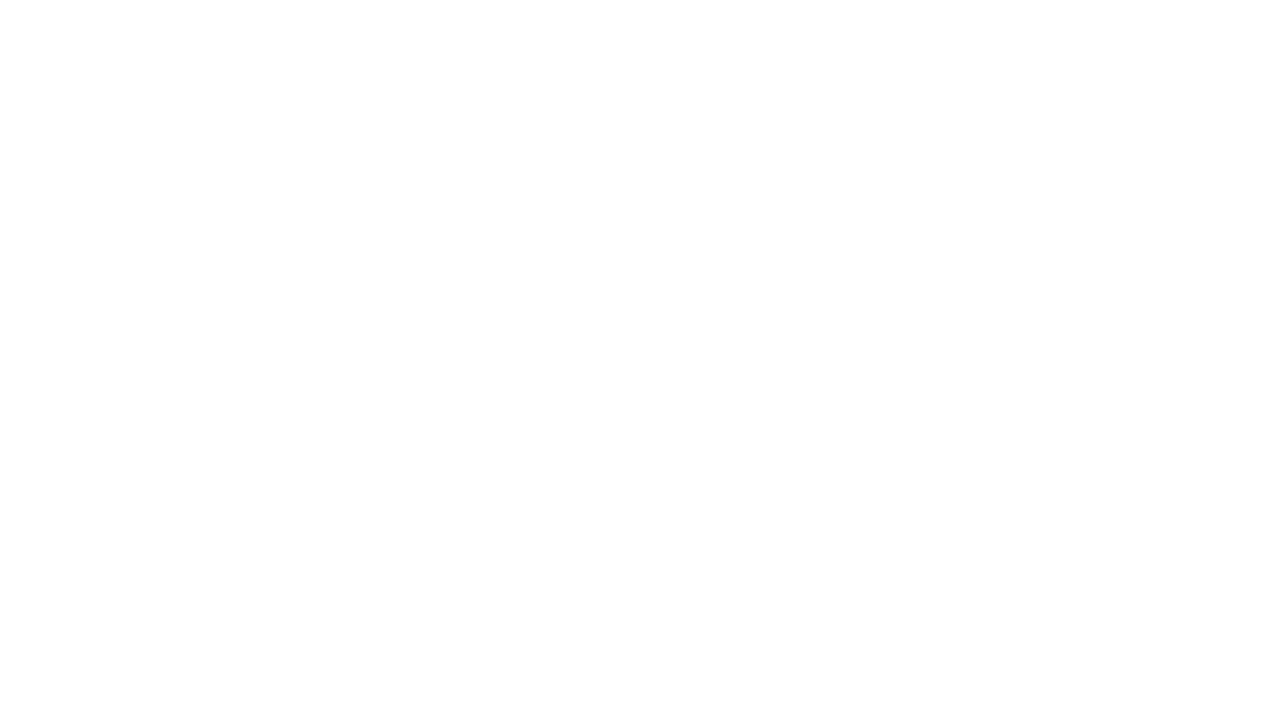

Waited for network idle state after search
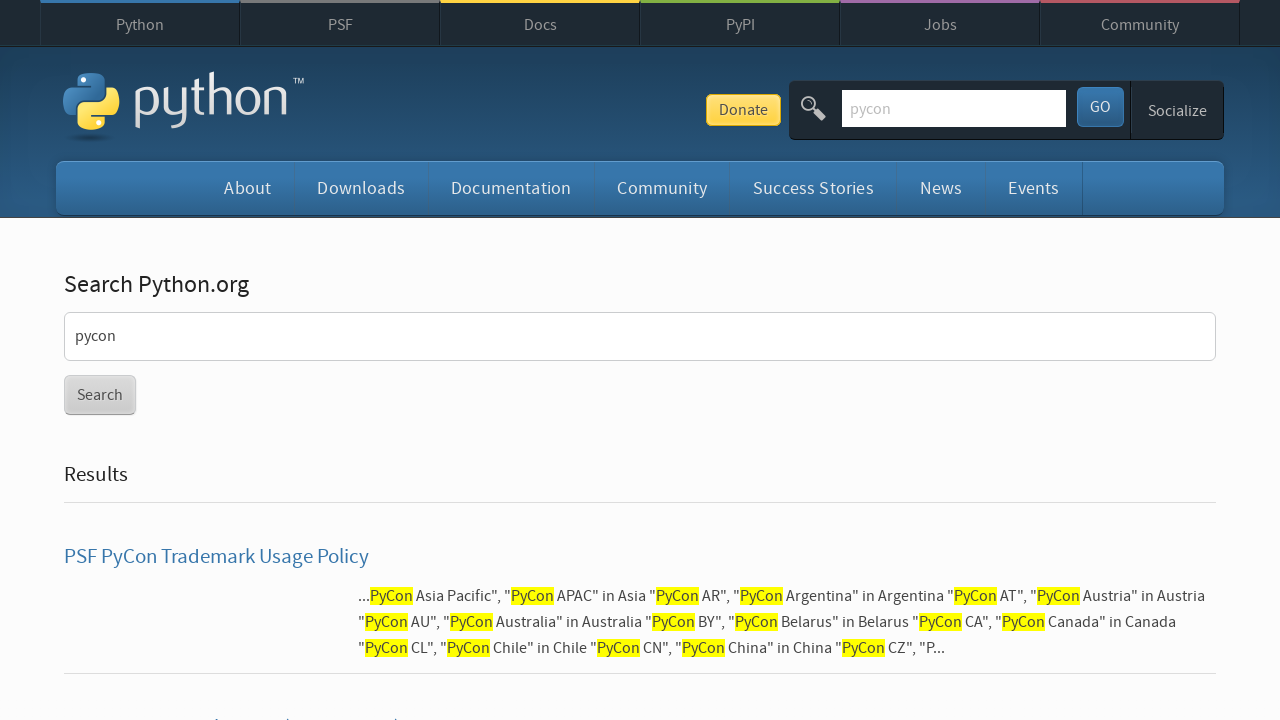

Verified search results were found for 'pycon'
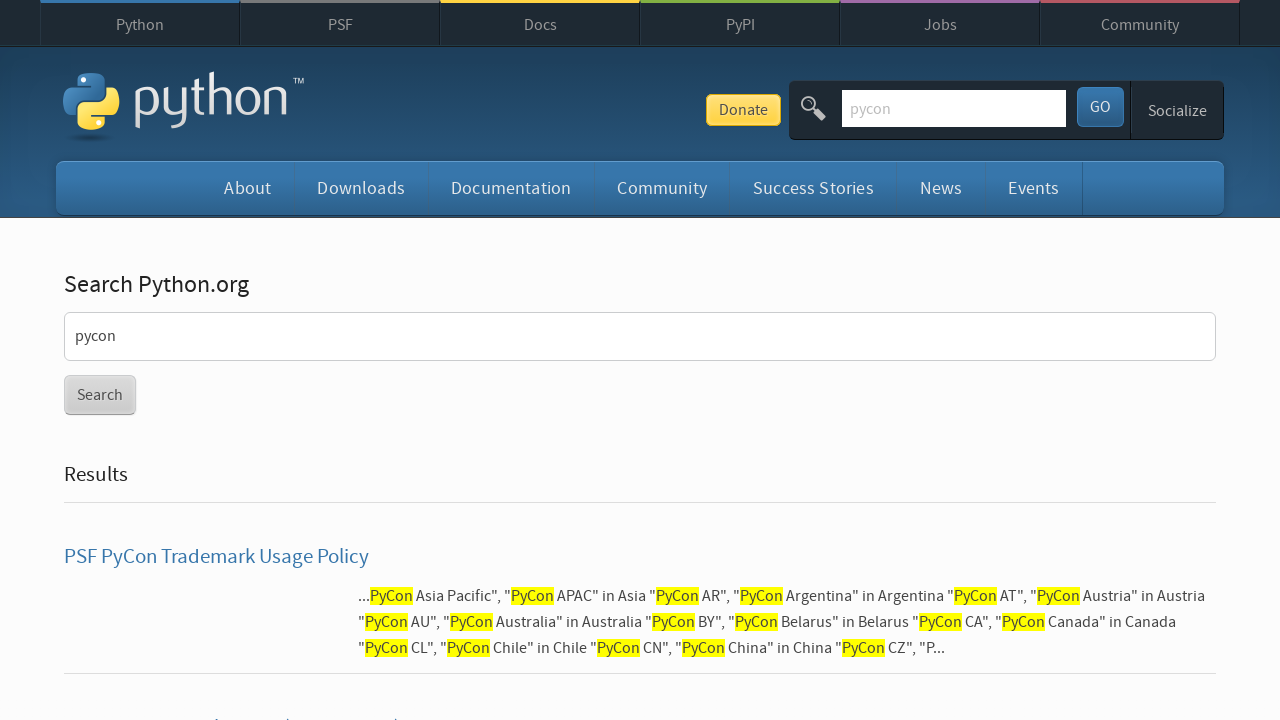

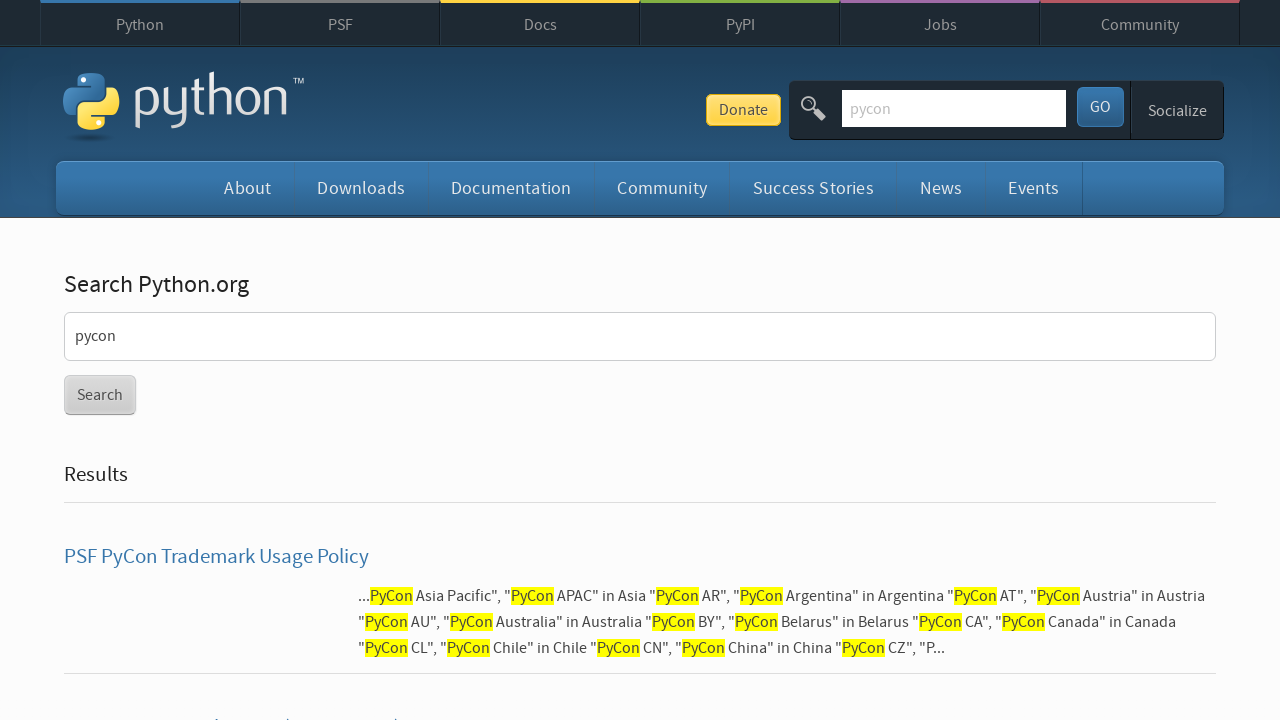